Navigates to ADRN Research website, verifies logo is displayed, clicks on publications link, and checks navigation and subject elements are present

Starting URL: http://www.adrnresearch.org/main/

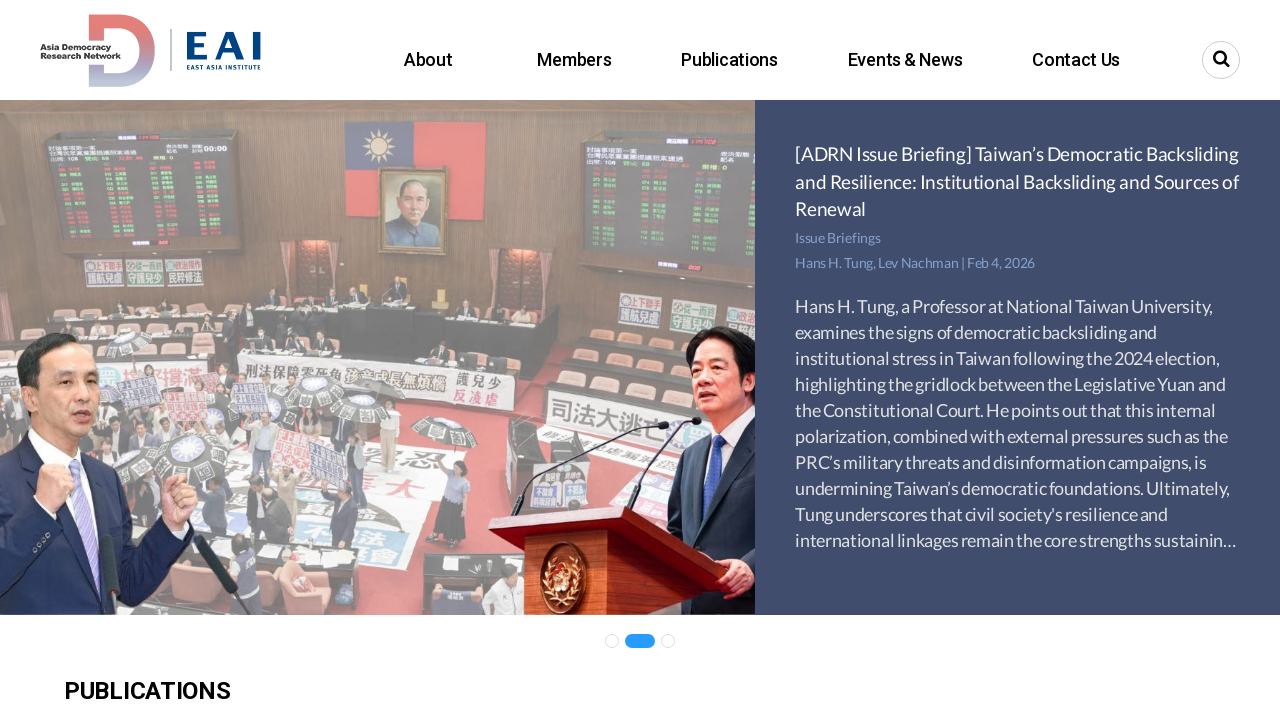

Logo element loaded and verified to be present
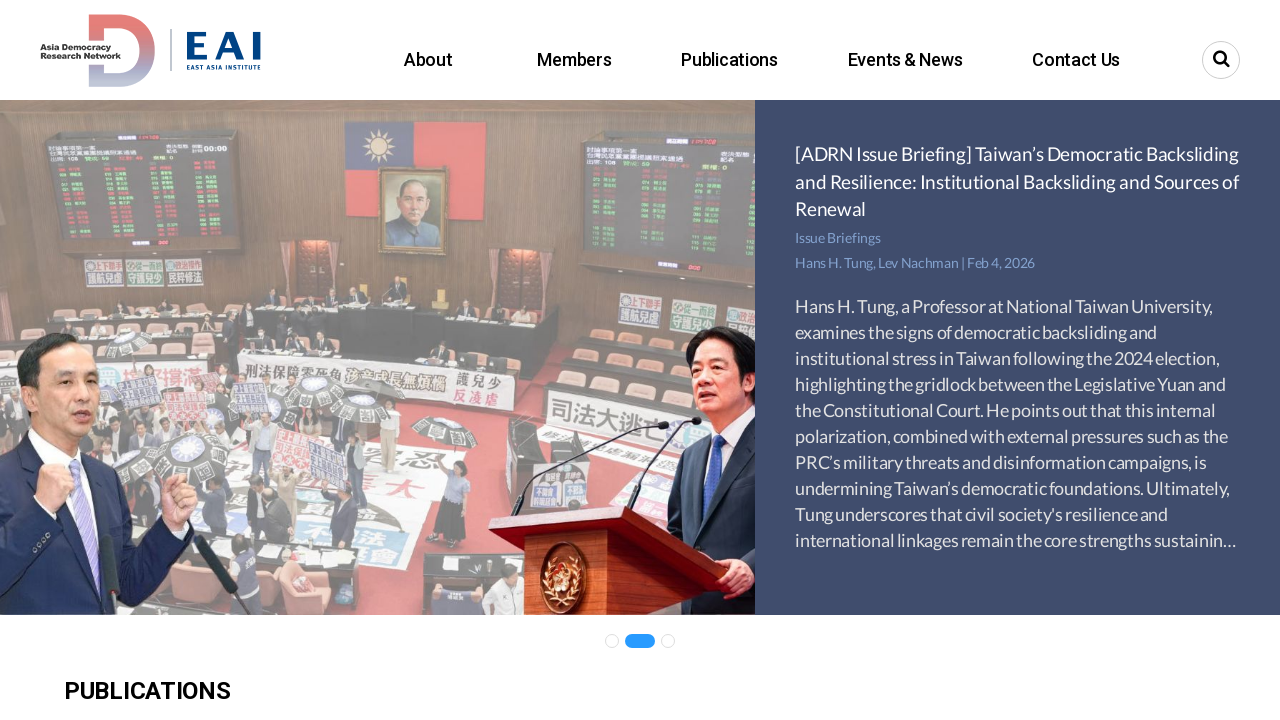

Clicked on publications link at (730, 60) on a[href*='publications']
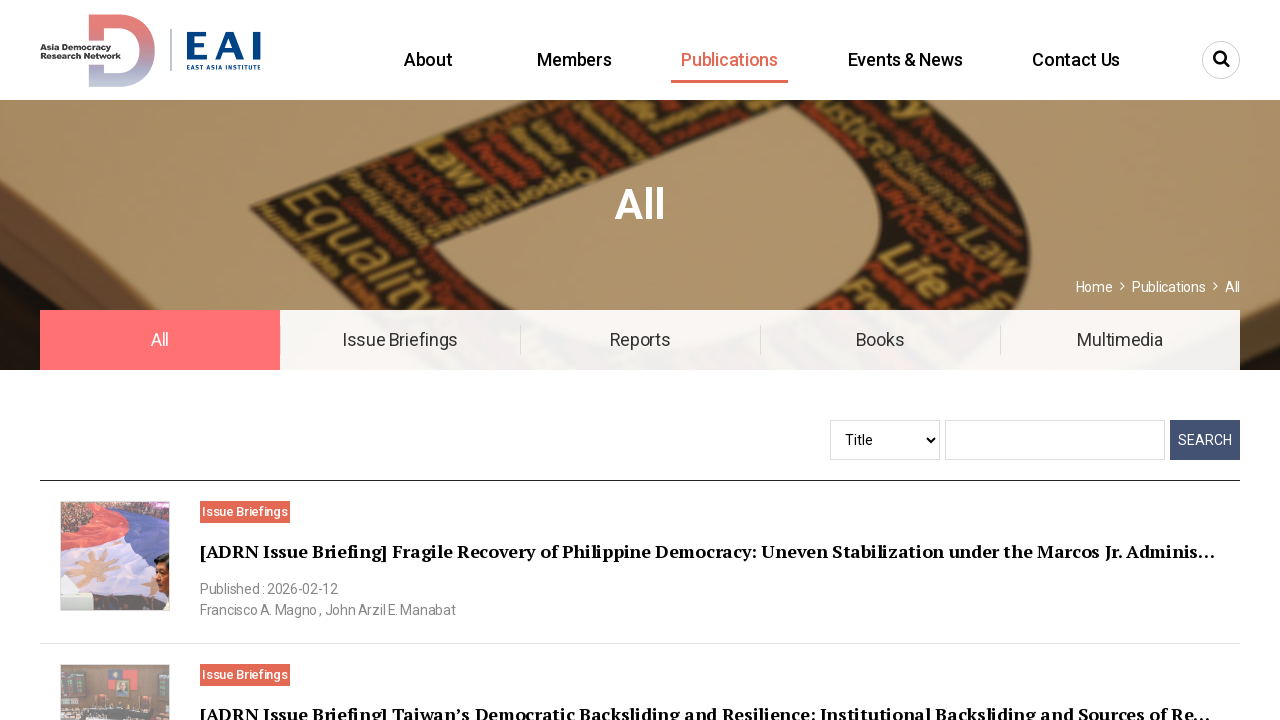

Navigation element loaded and verified to be present
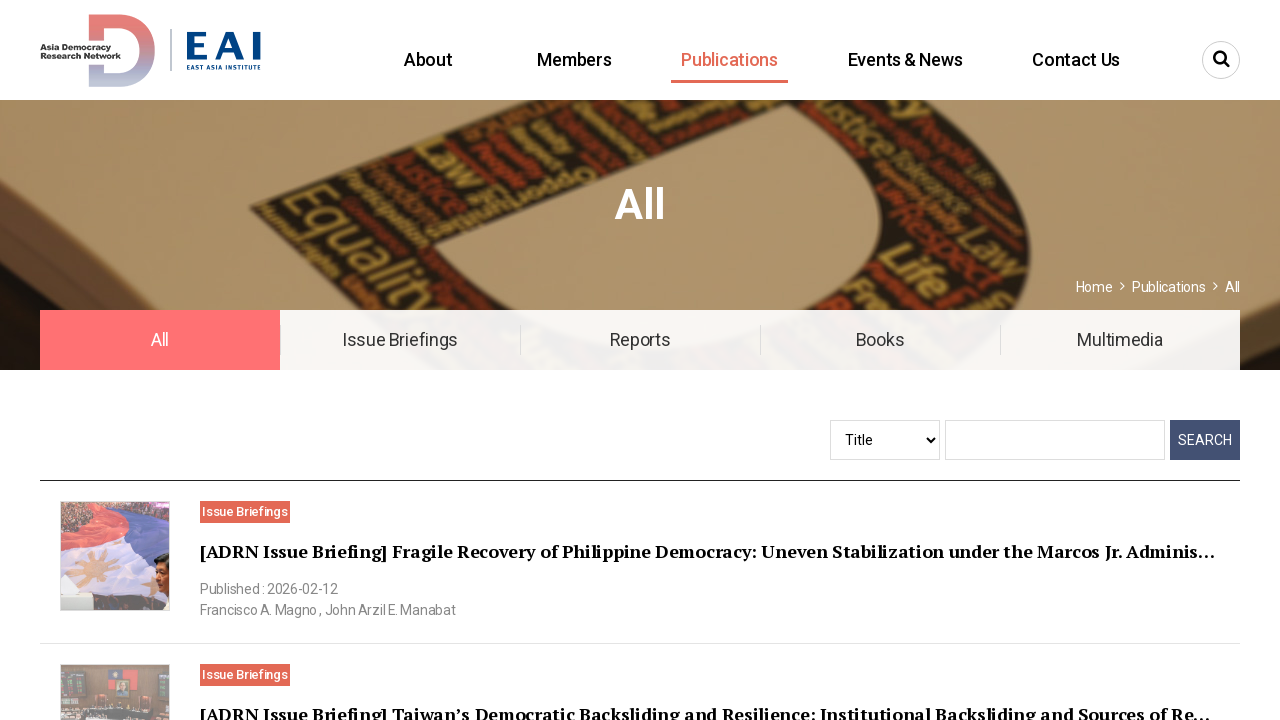

Subject elements loaded and verified to be present
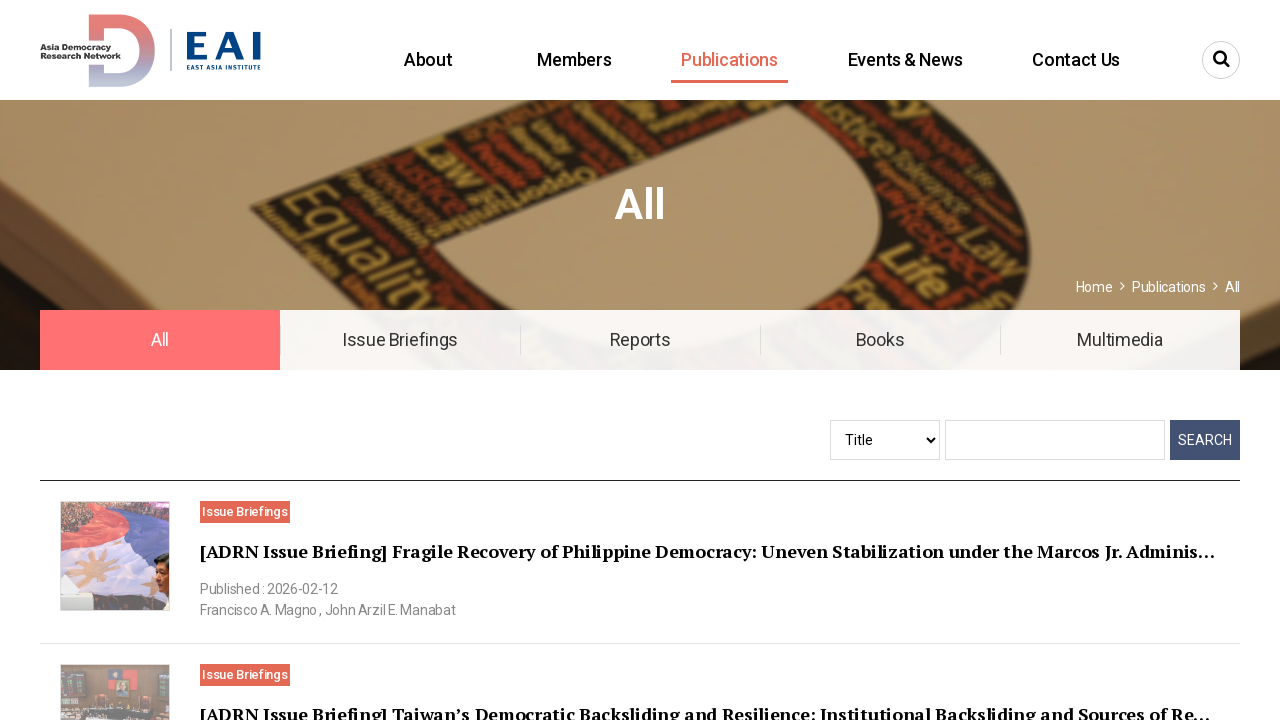

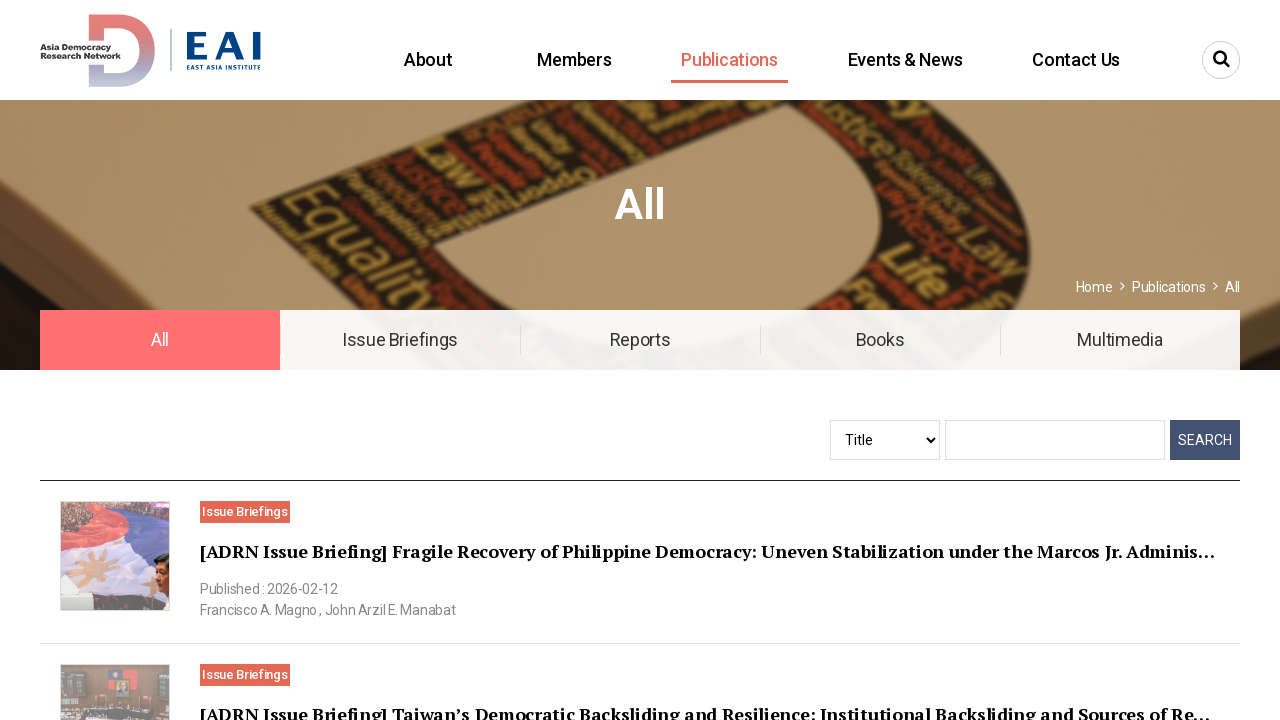